Tests mobile device emulation by setting a mobile viewport, navigating to an Angular demo app, clicking the navbar toggler icon to open the mobile menu, and then clicking on the Library link.

Starting URL: https://rahulshettyacademy.com/angularAppdemo/

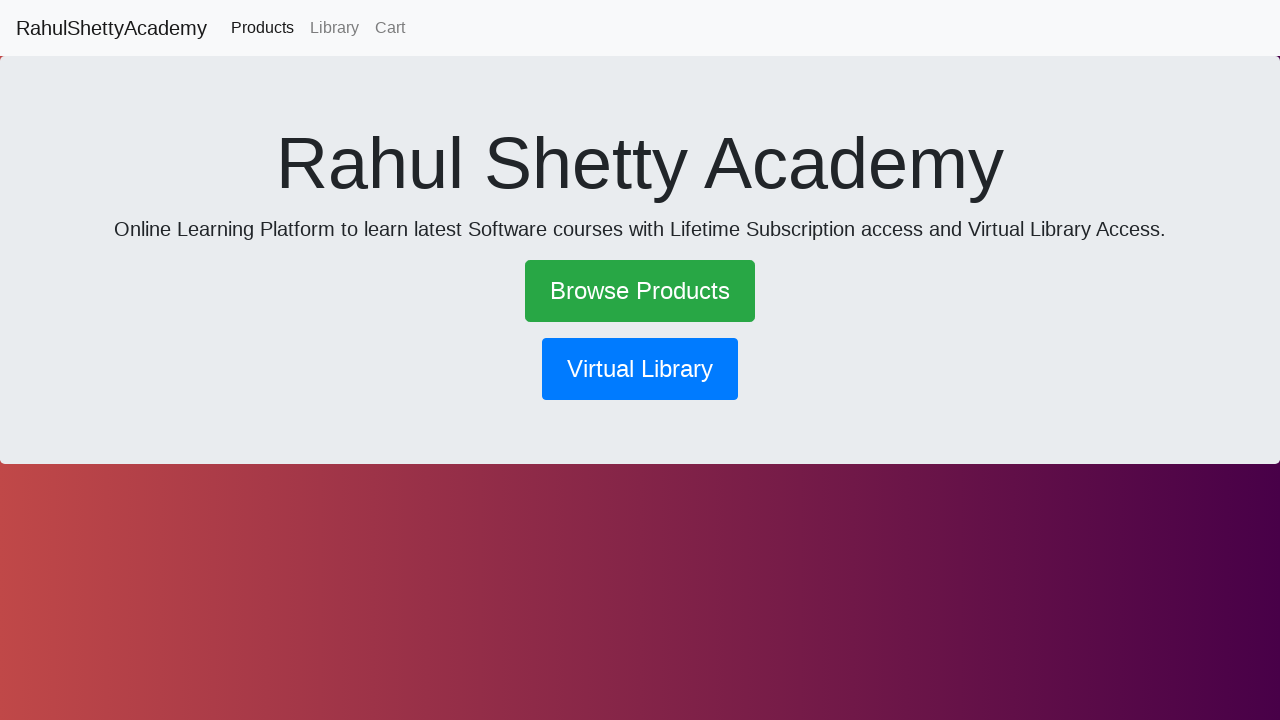

Set mobile viewport to 600x1000 pixels for device emulation
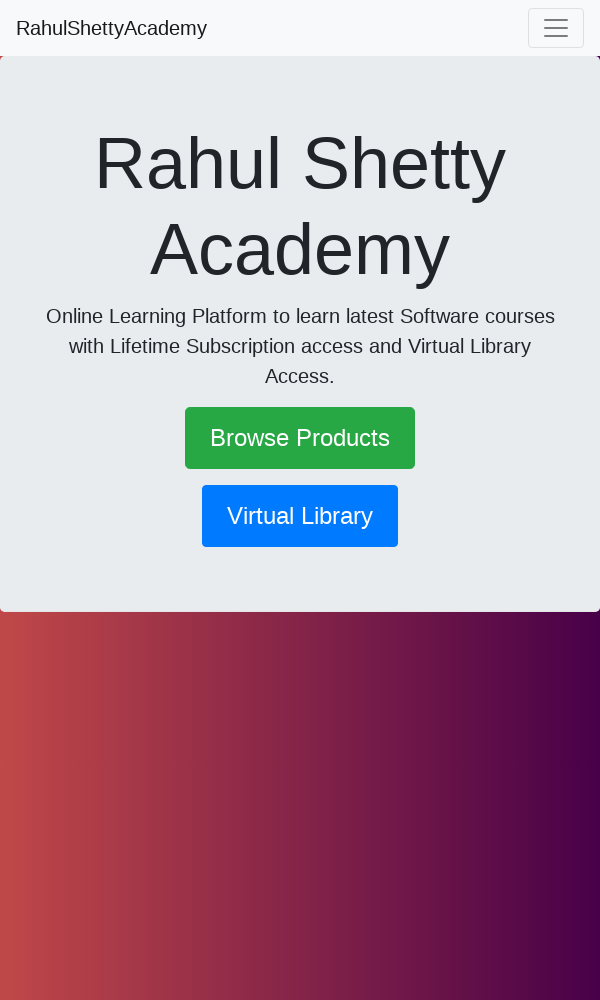

Navigated to Angular demo app at https://rahulshettyacademy.com/angularAppdemo/
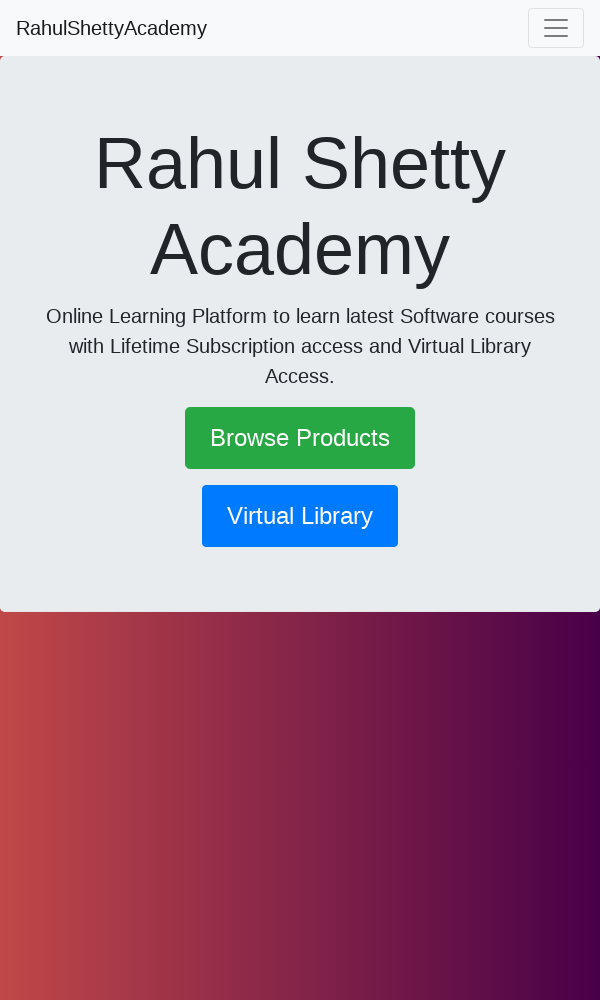

Clicked navbar toggler icon to open mobile menu at (556, 28) on .navbar-toggler-icon
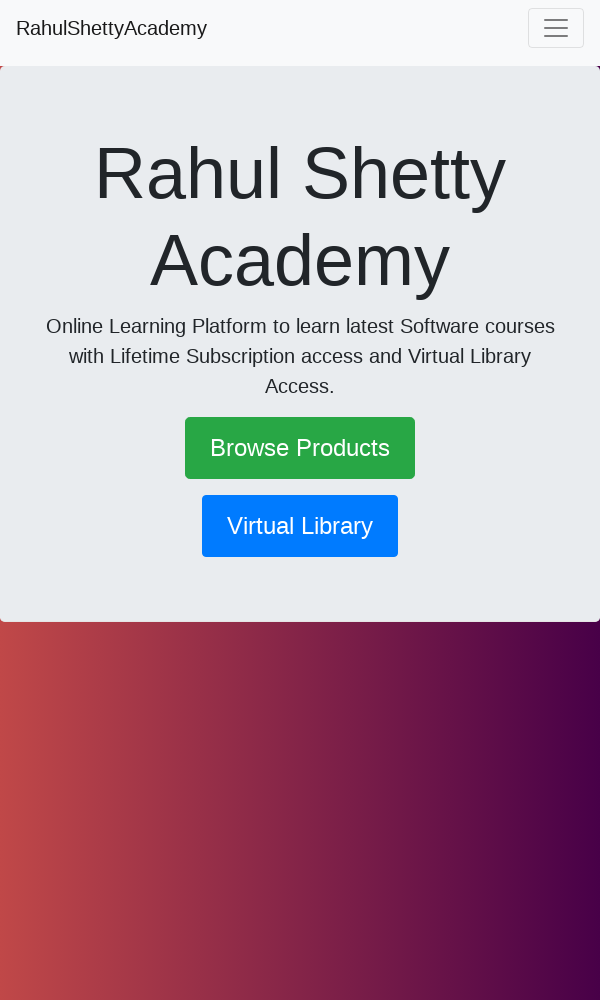

Waited 2 seconds for mobile menu animation to complete
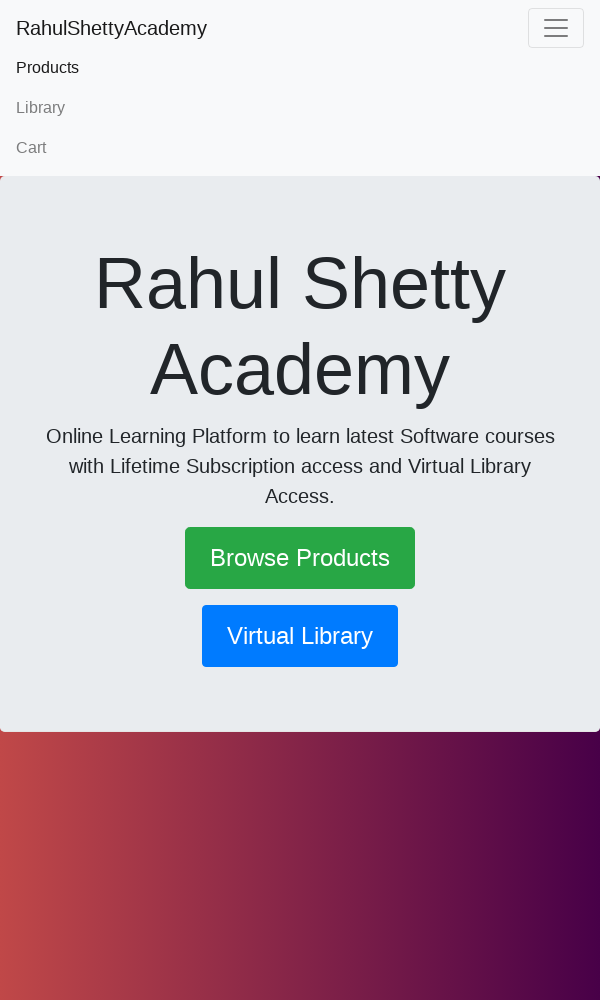

Clicked on Library link in mobile menu at (300, 108) on text=Library
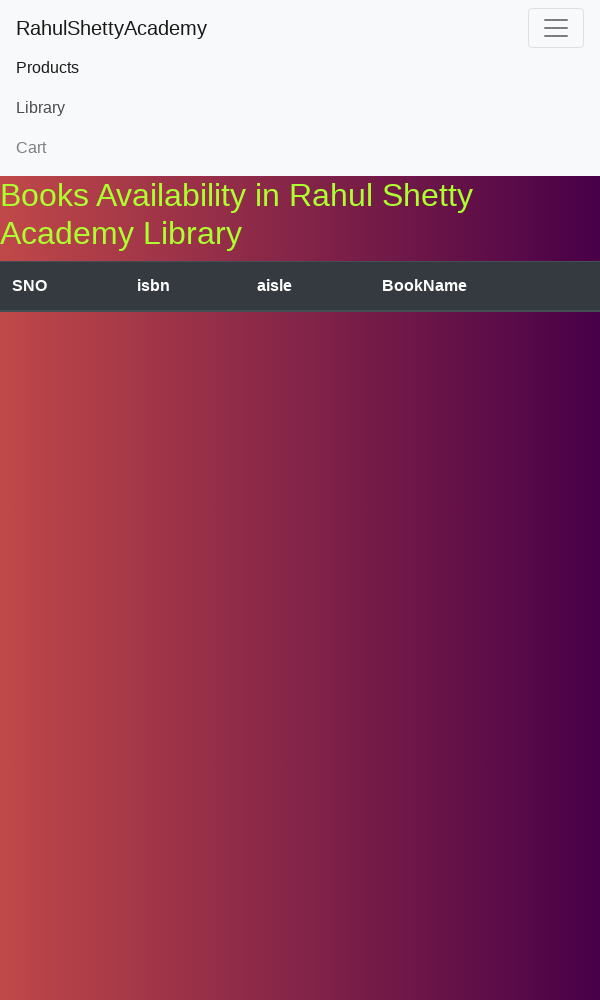

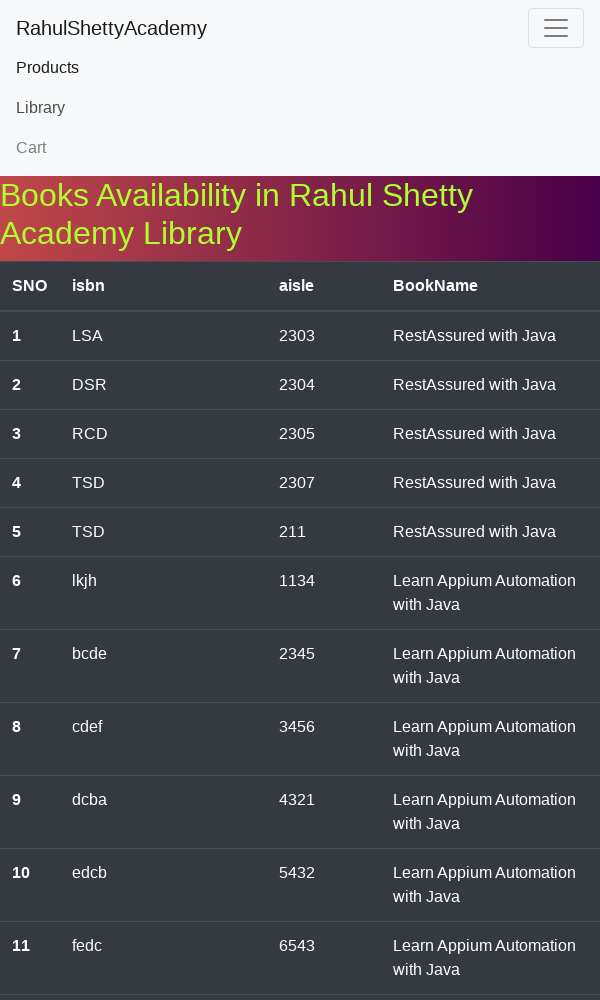